Navigates to the UK government holiday entitlement calculator landing page and clicks the "Start now" button to proceed to the calculator

Starting URL: https://www.gov.uk/calculate-your-holiday-entitlement

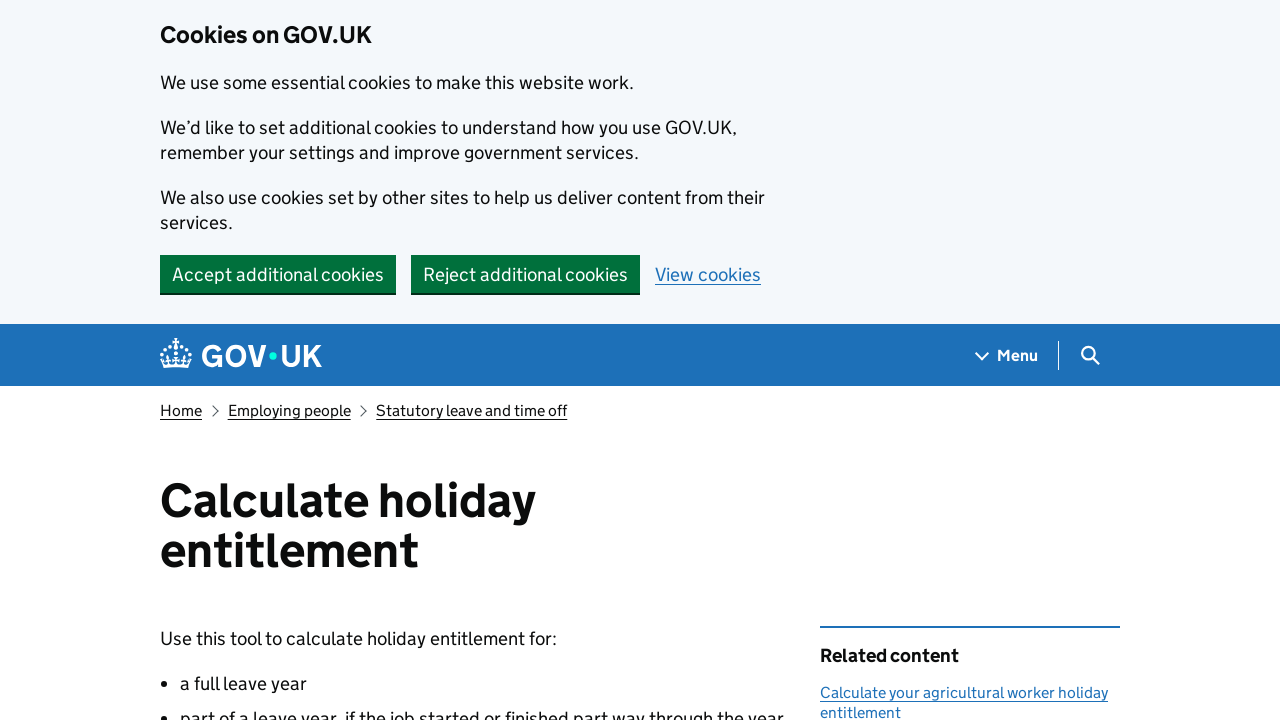

Navigated to UK government holiday entitlement calculator landing page
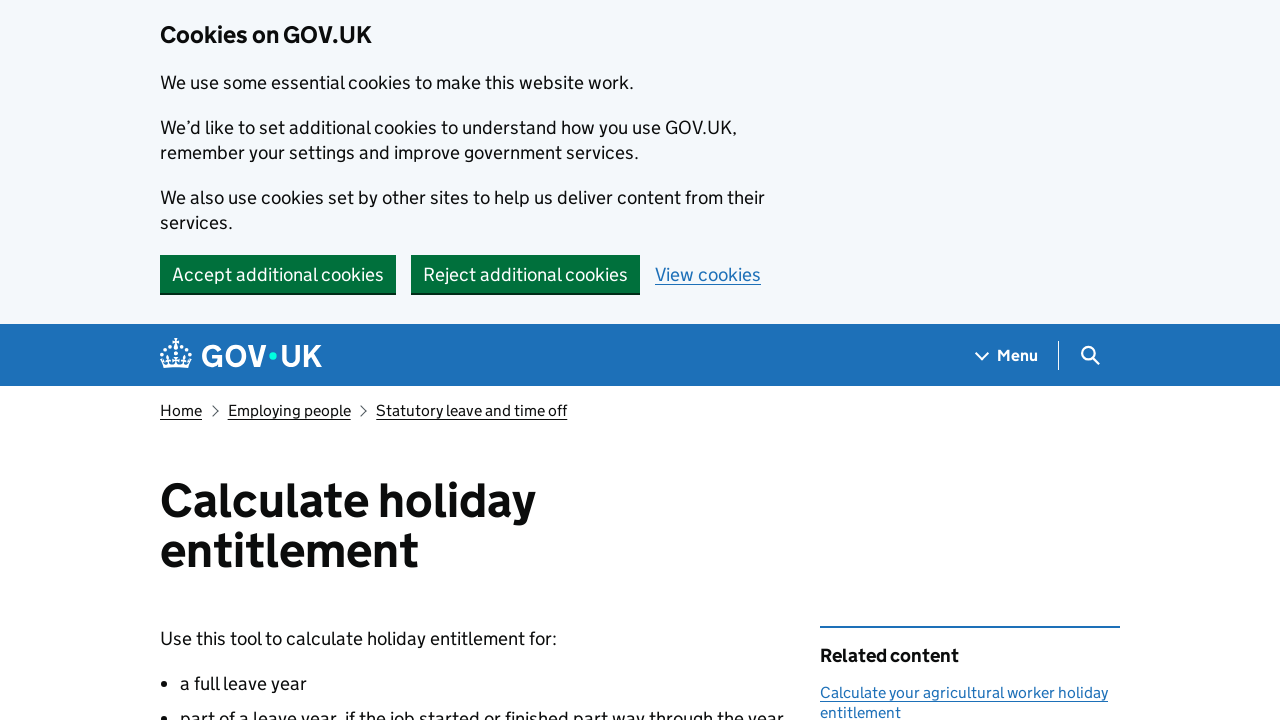

Clicked the 'Start now' button to proceed to the calculator at (238, 360) on internal:role=button[name="Start now"i]
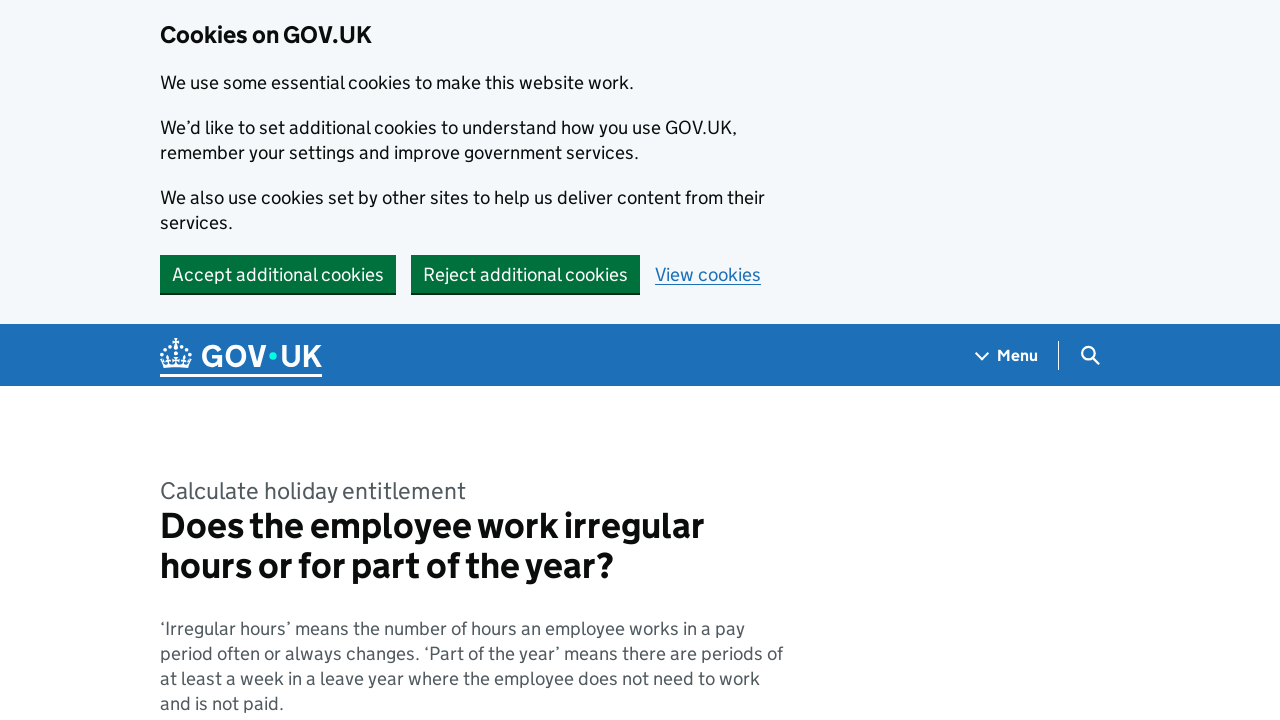

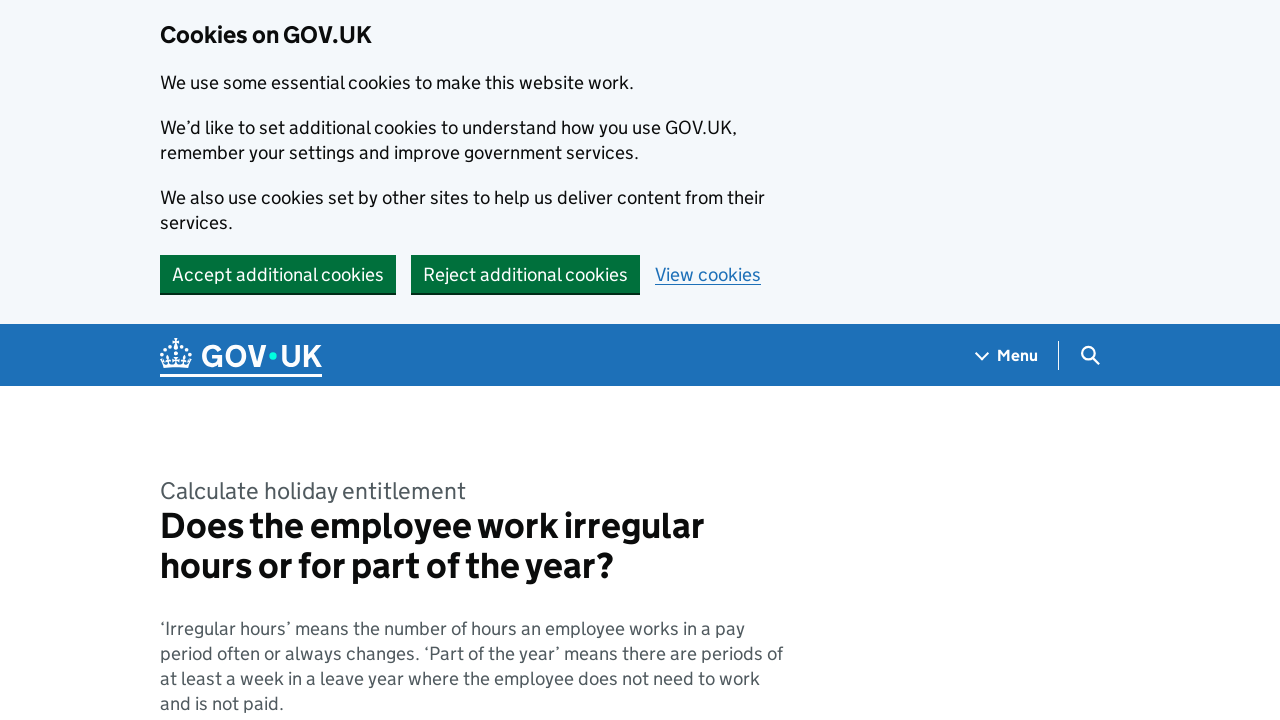